Tests file upload functionality by selecting a file and uploading it to verify successful upload message

Starting URL: https://the-internet.herokuapp.com/upload

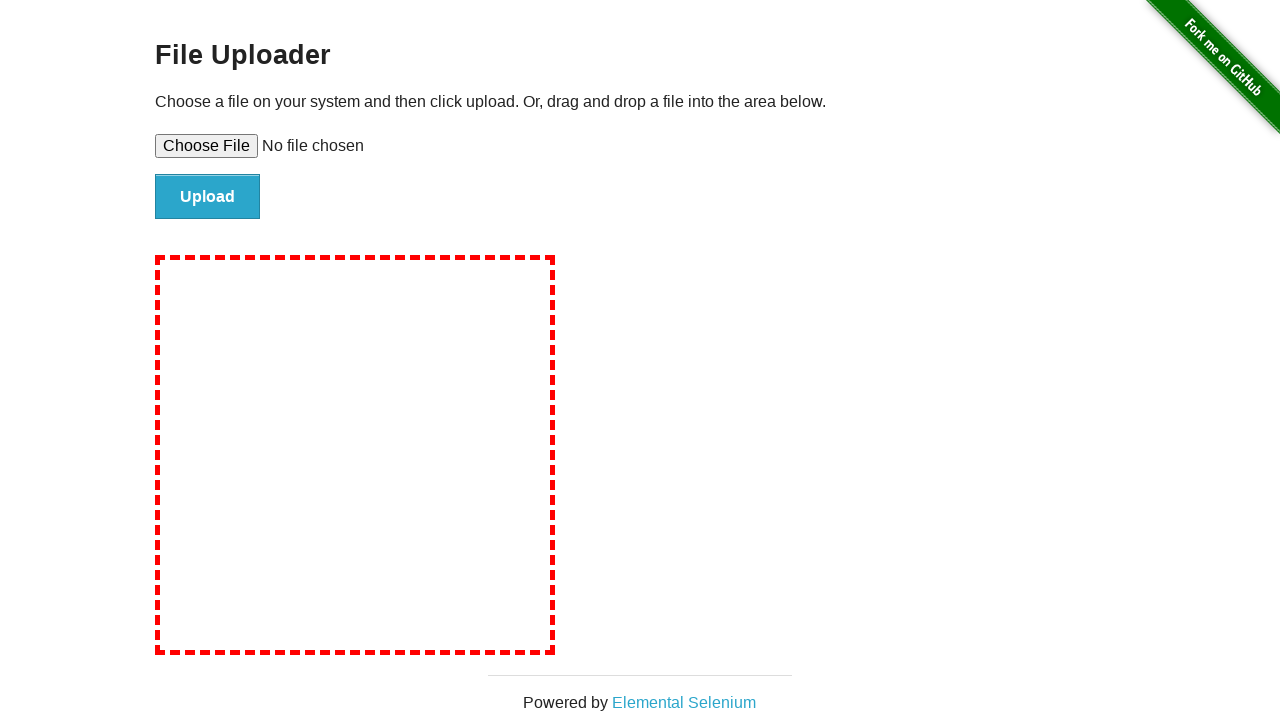

Created temporary test file for upload
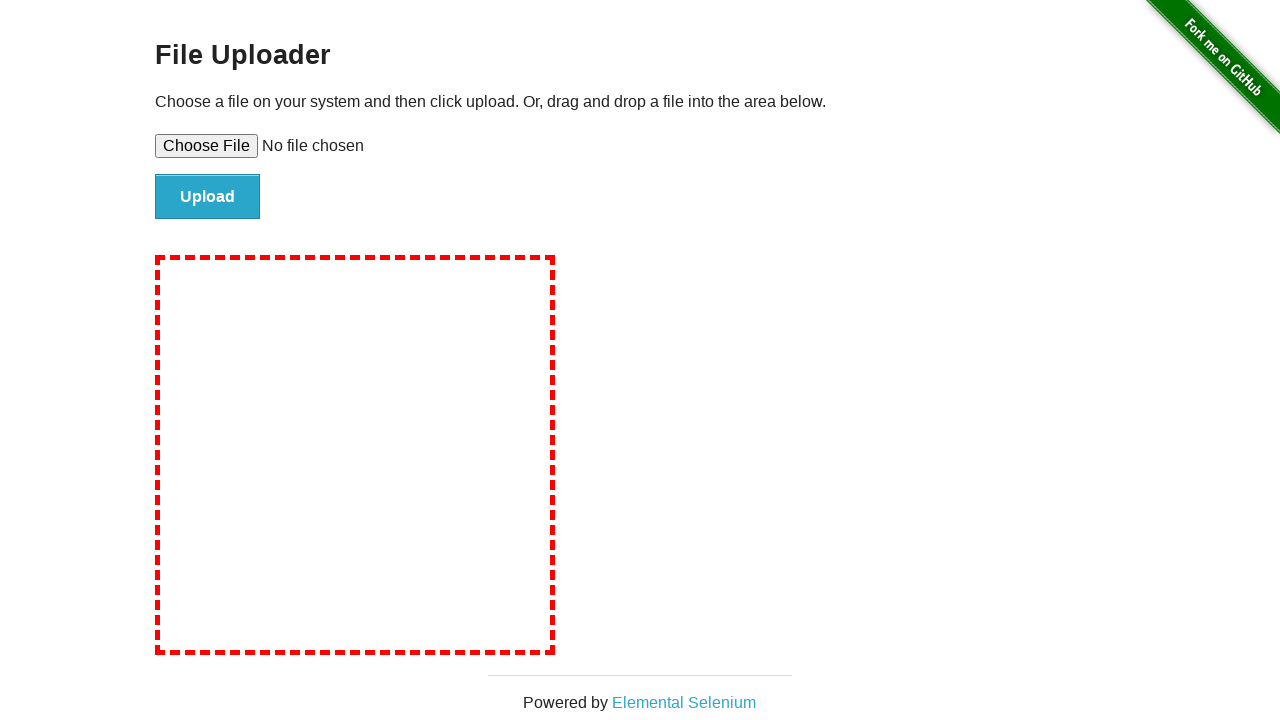

Selected temporary file for upload
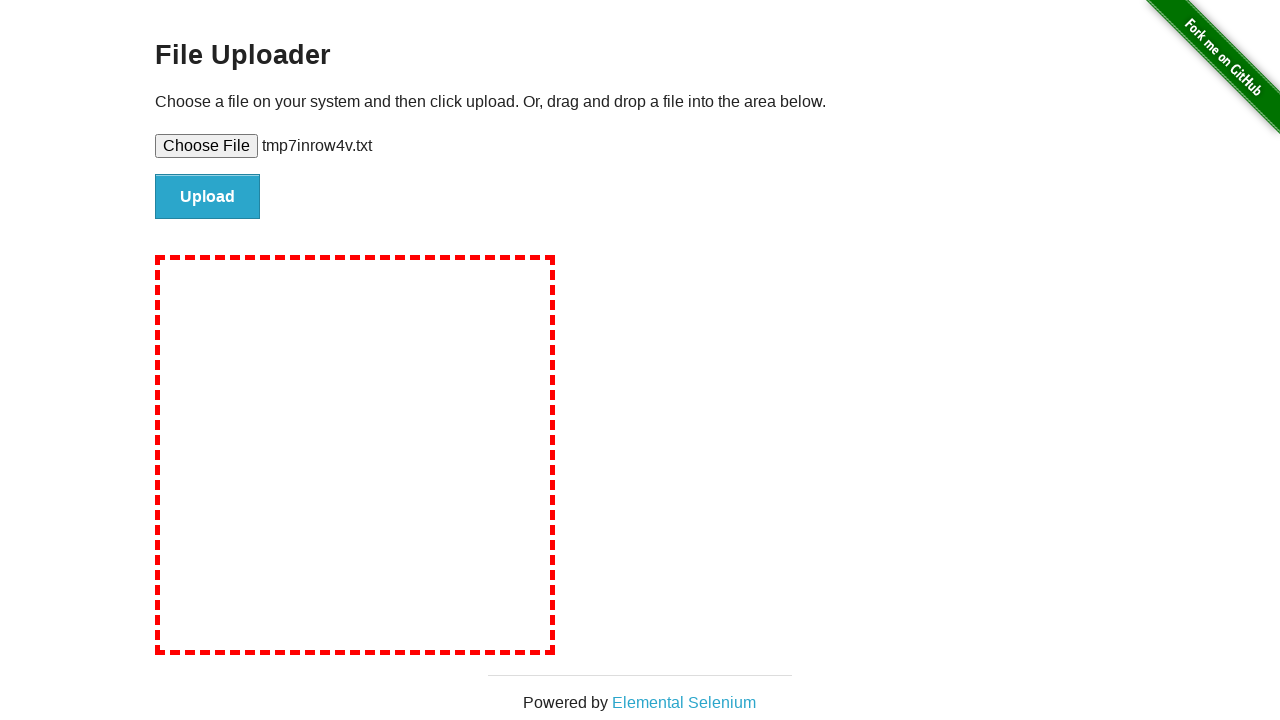

Clicked upload button to submit file at (208, 197) on #file-submit
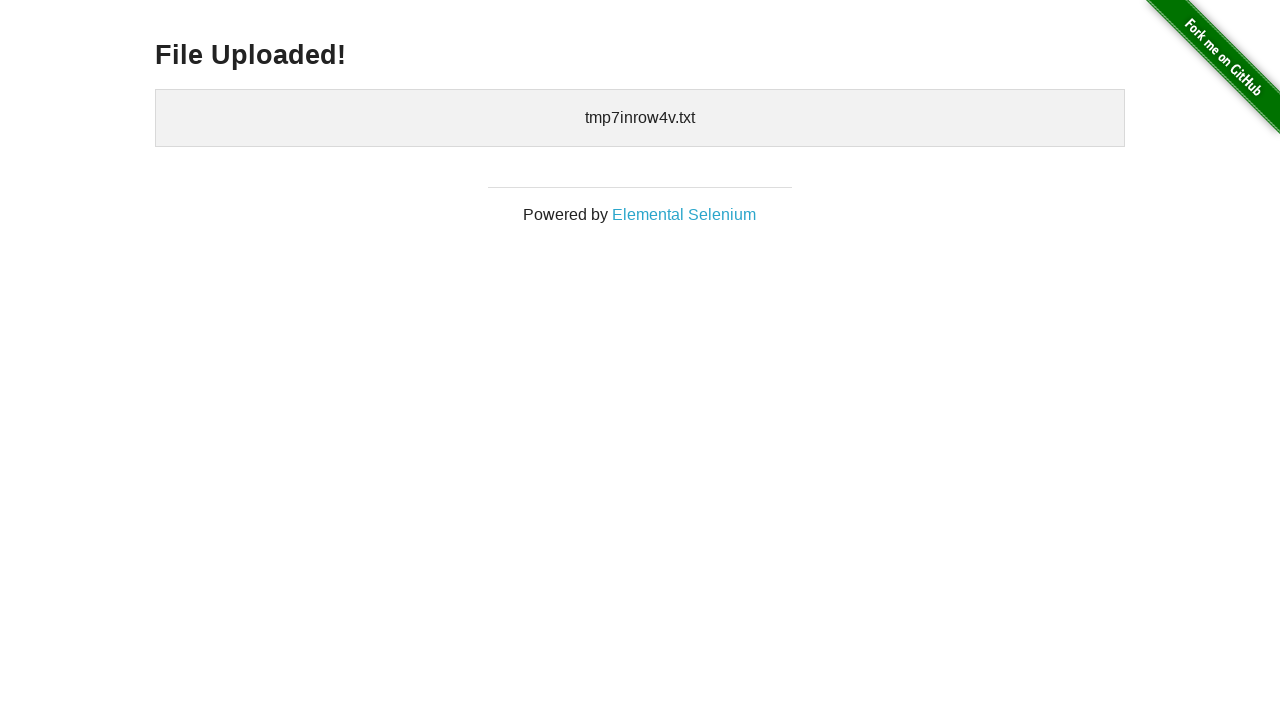

Upload confirmation message appeared
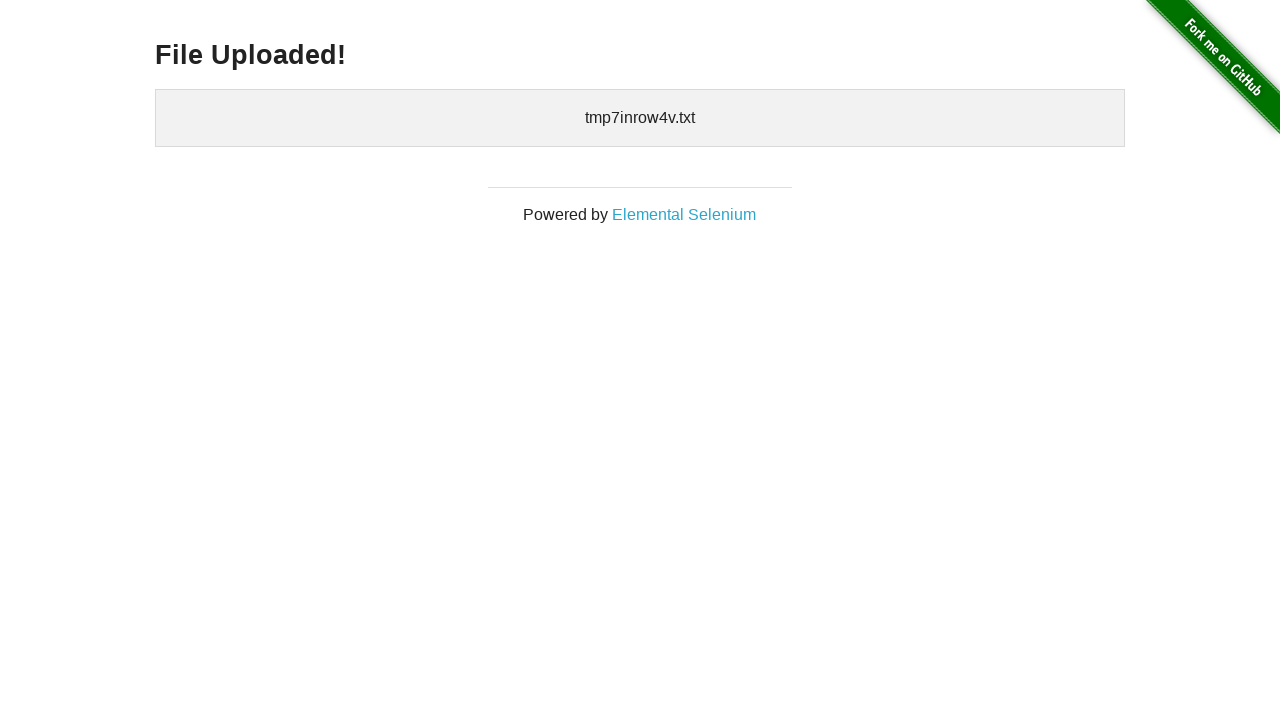

Cleaned up temporary file
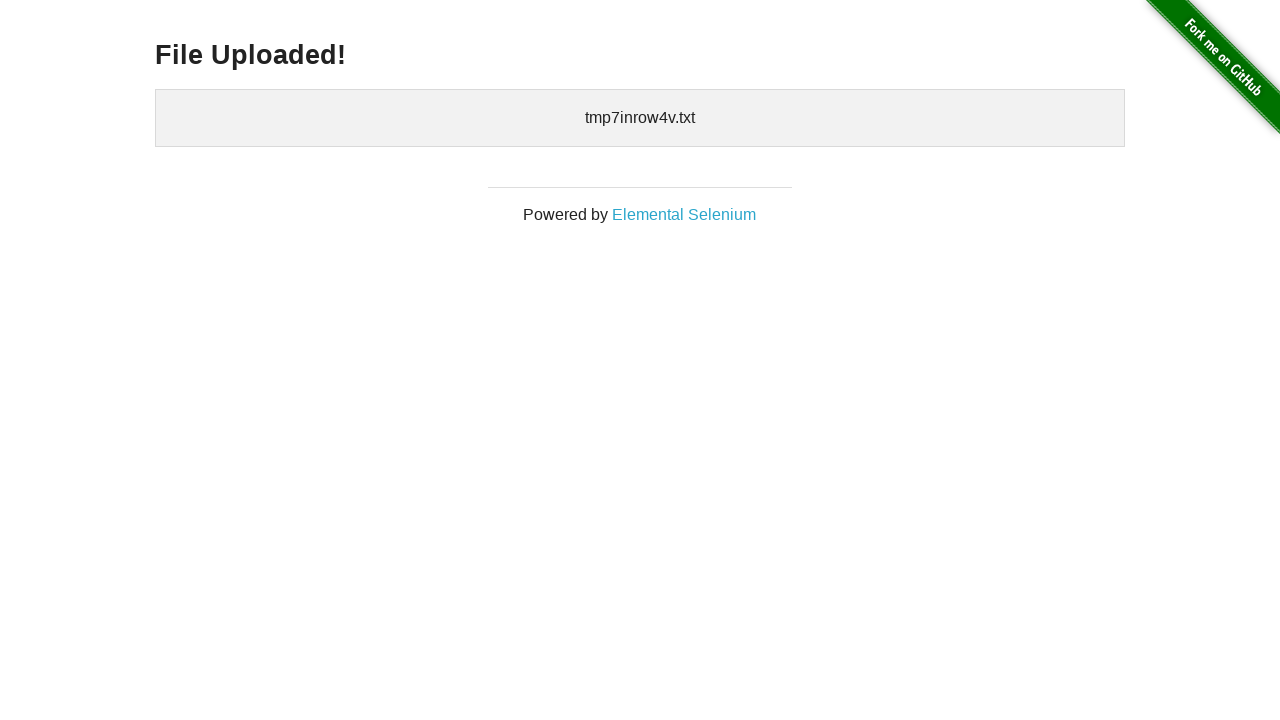

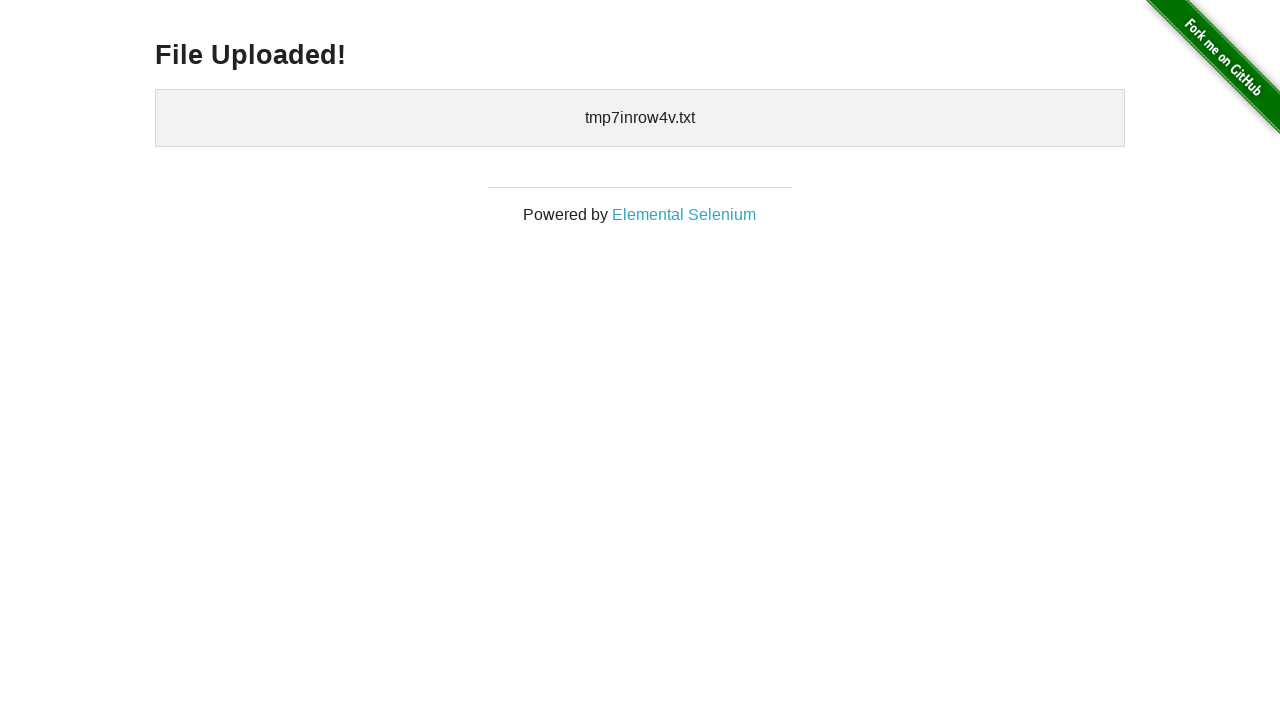